Tests drag and drop functionality within an iframe on the jQuery UI droppable demo page

Starting URL: https://jqueryui.com/droppable/

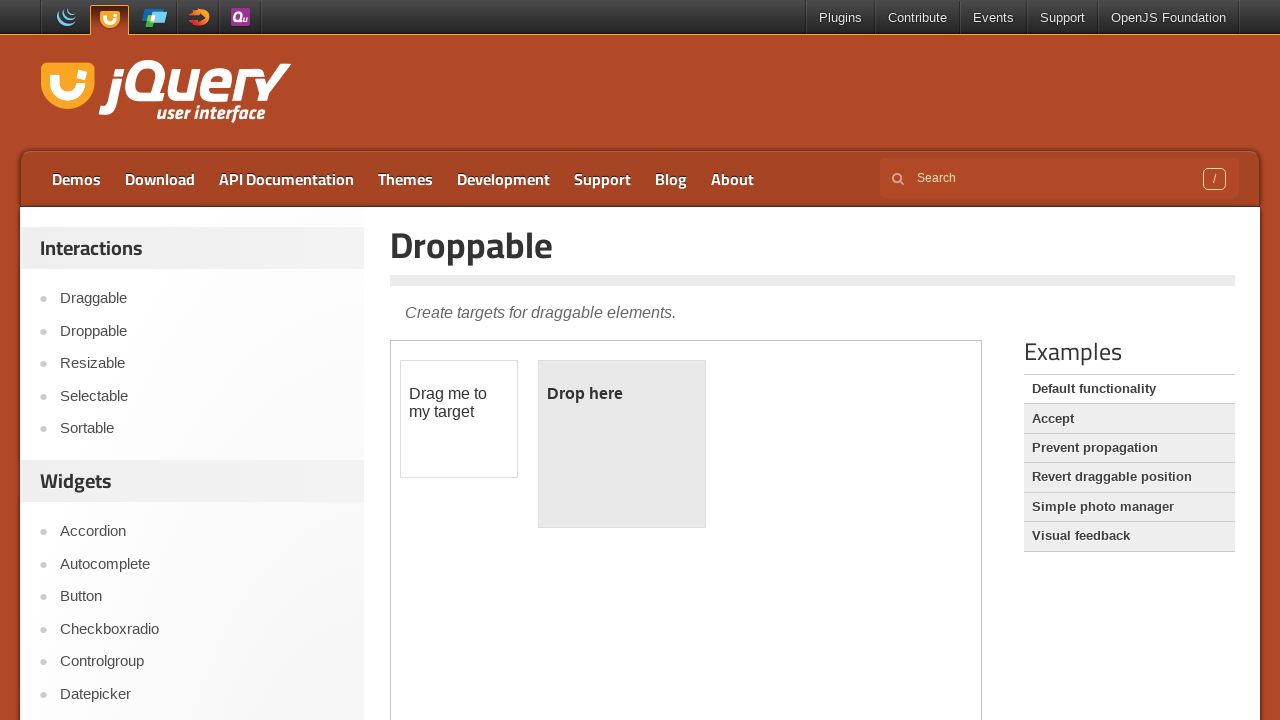

Located the iframe containing the drag and drop demo
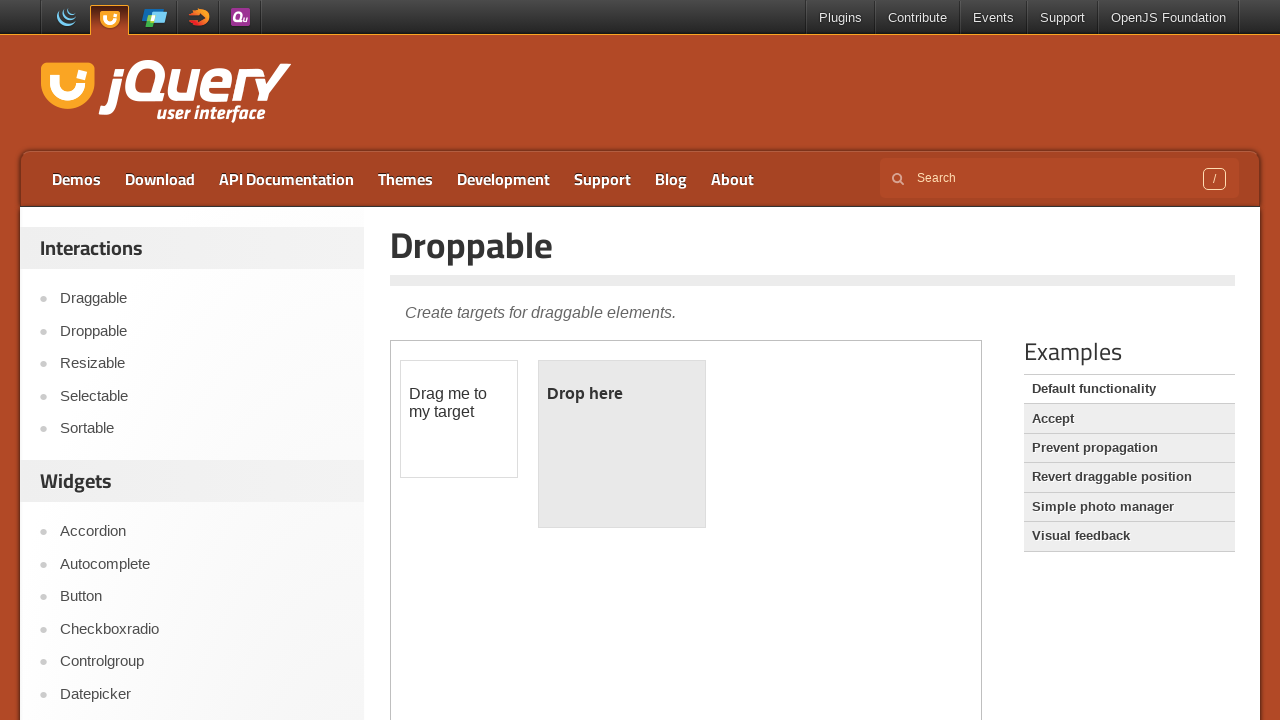

Waited 2000ms for iframe to load
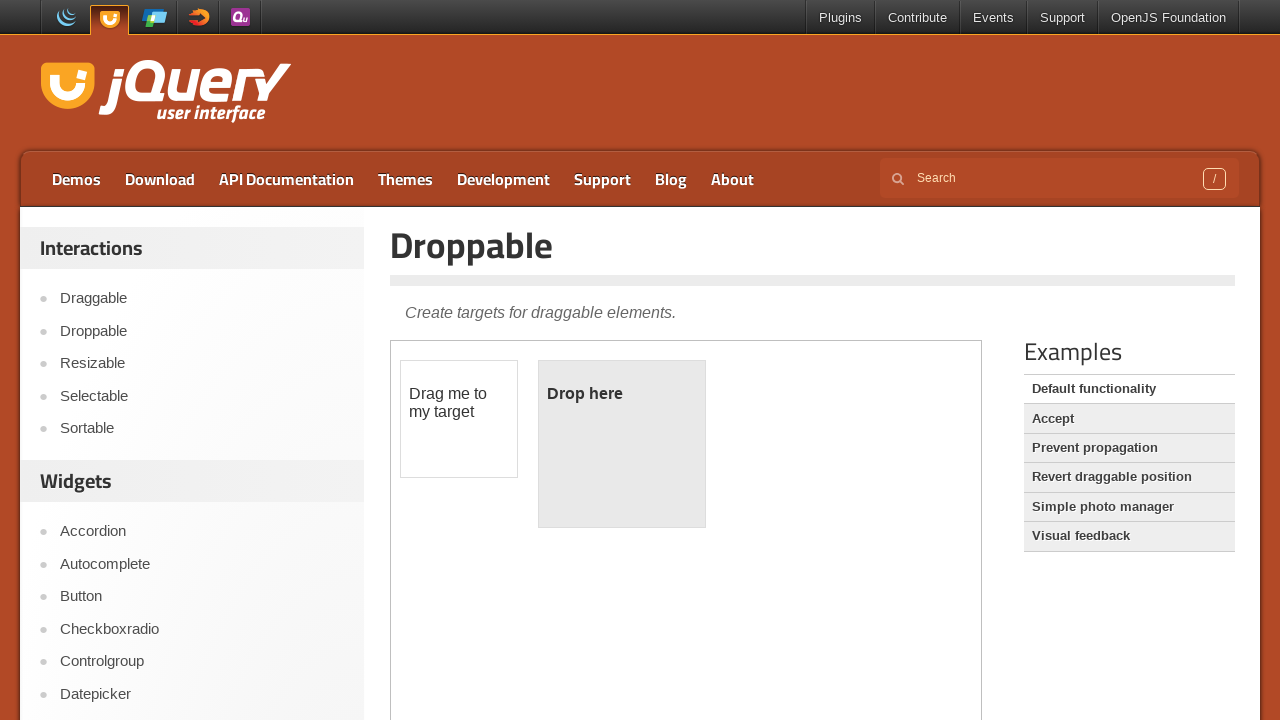

Located the draggable element within the iframe
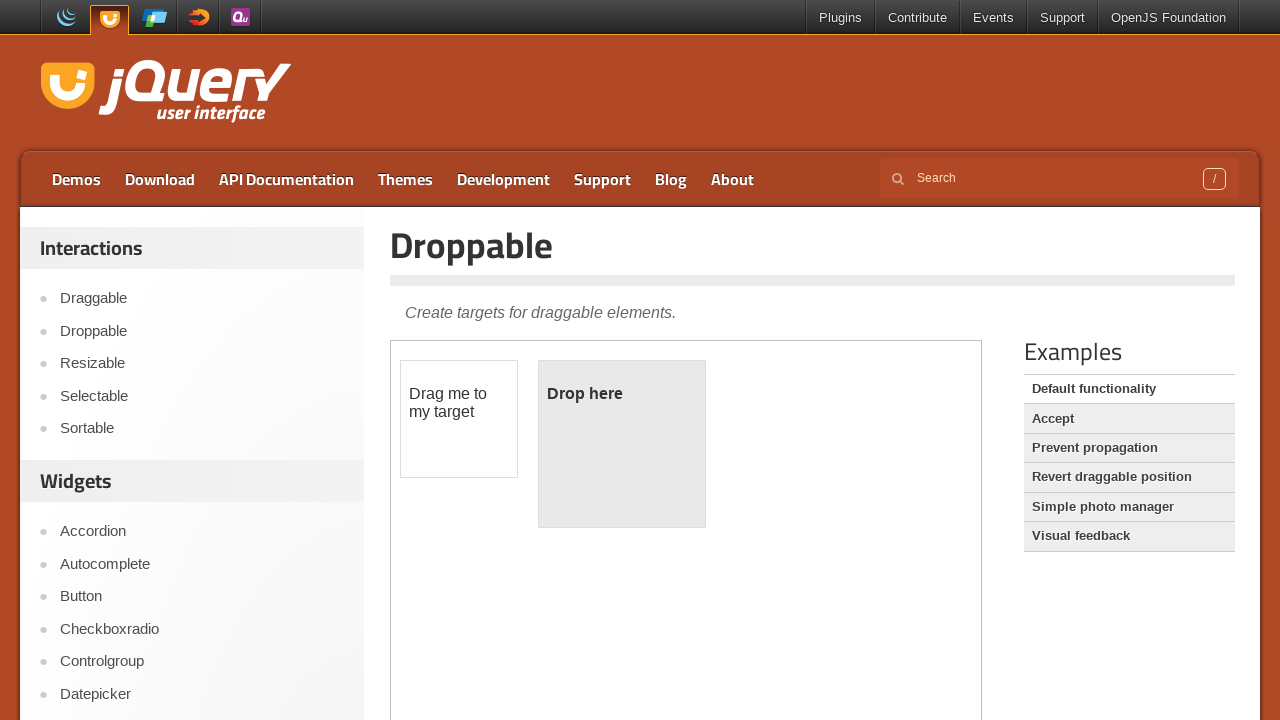

Located the droppable element within the iframe
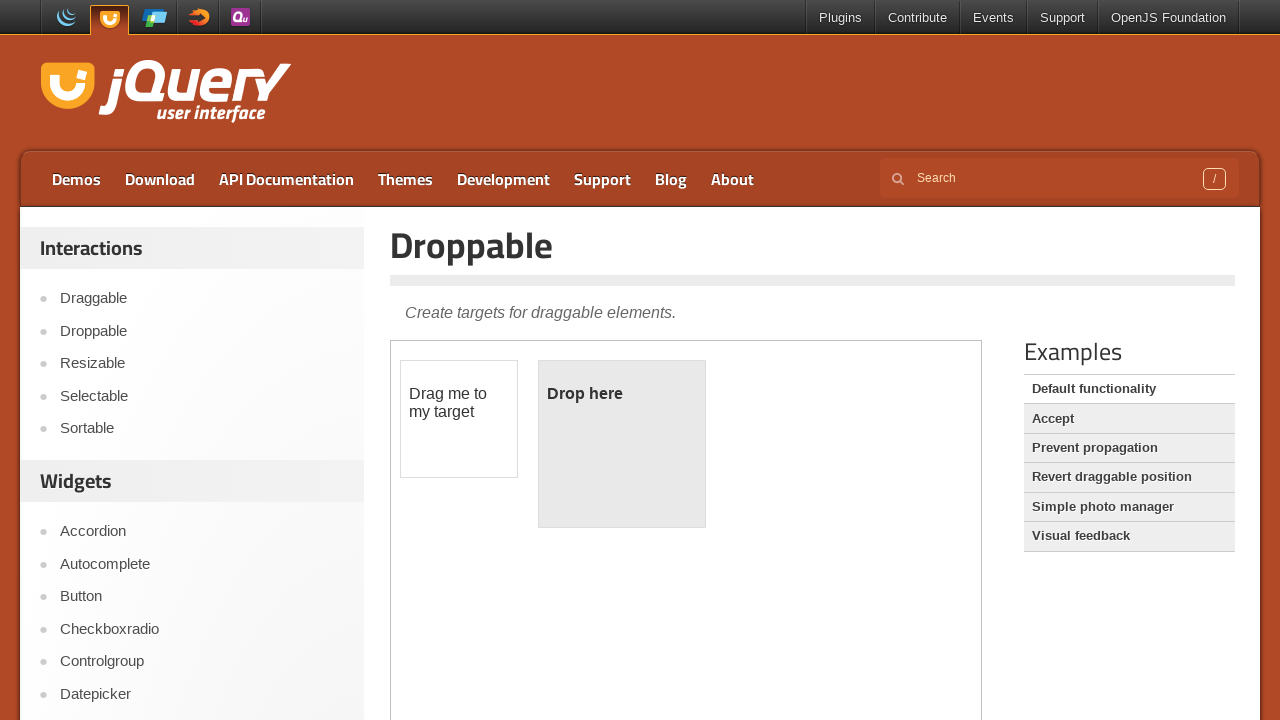

Performed drag and drop action from draggable to droppable element at (622, 444)
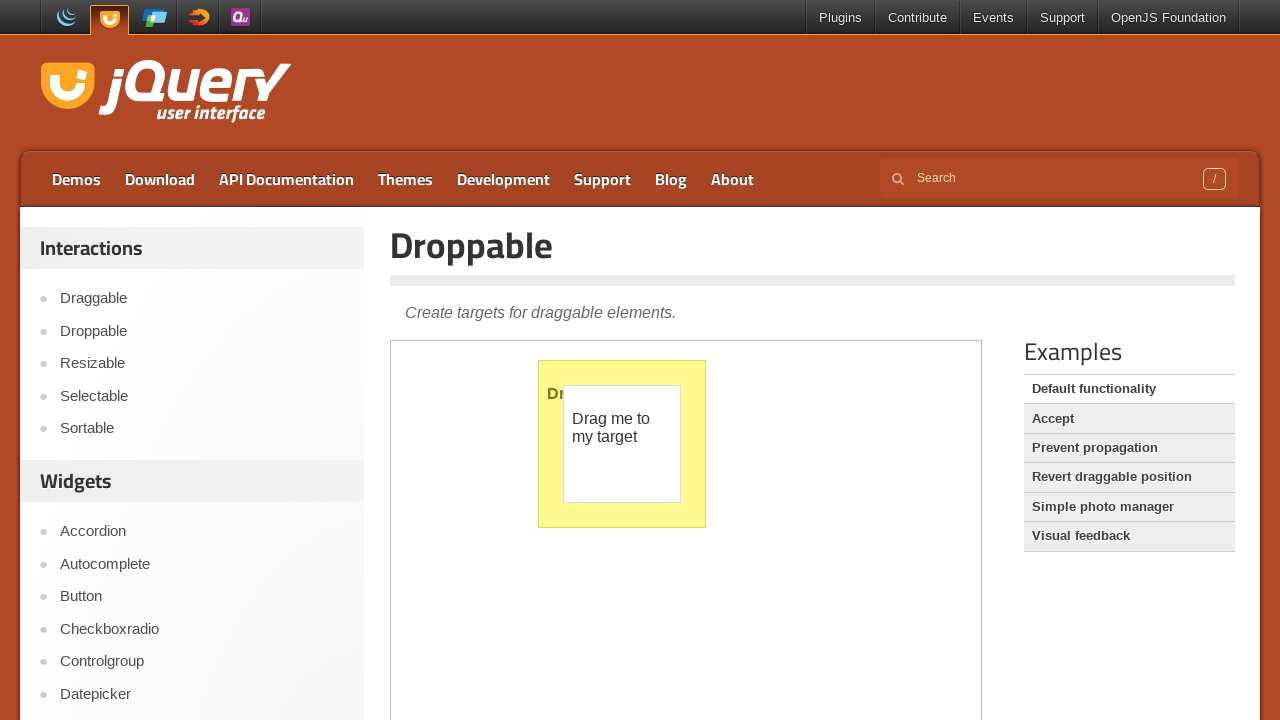

Waited 1000ms for drag and drop animation to complete
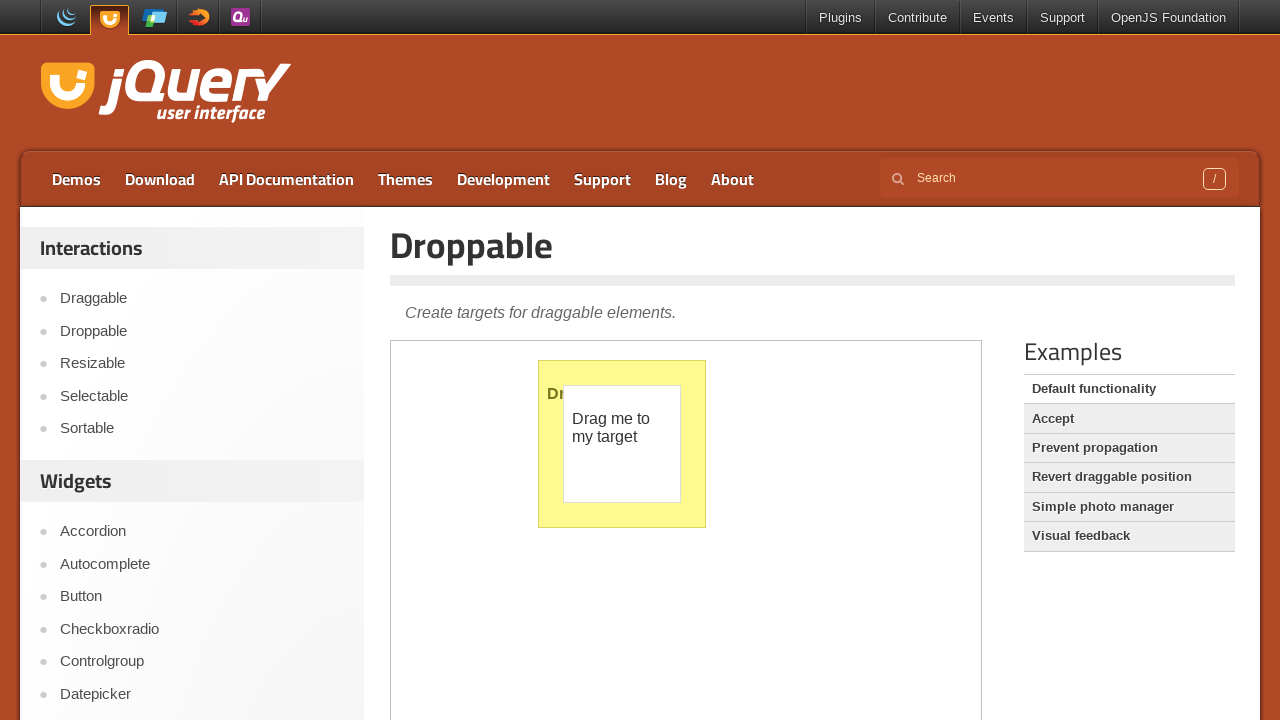

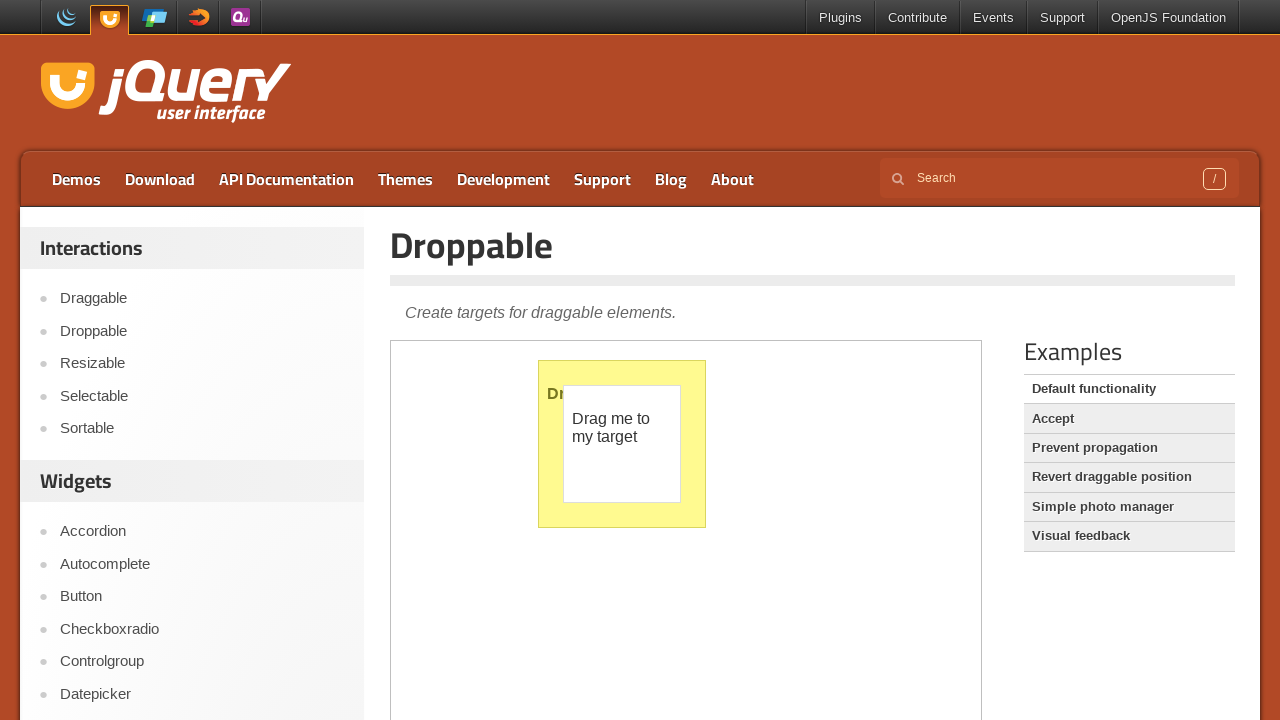